Tests JavaScript alert handling by clicking a button that triggers a JS alert, accepting the alert, and verifying the result text is displayed on the page.

Starting URL: https://the-internet.herokuapp.com/javascript_alerts

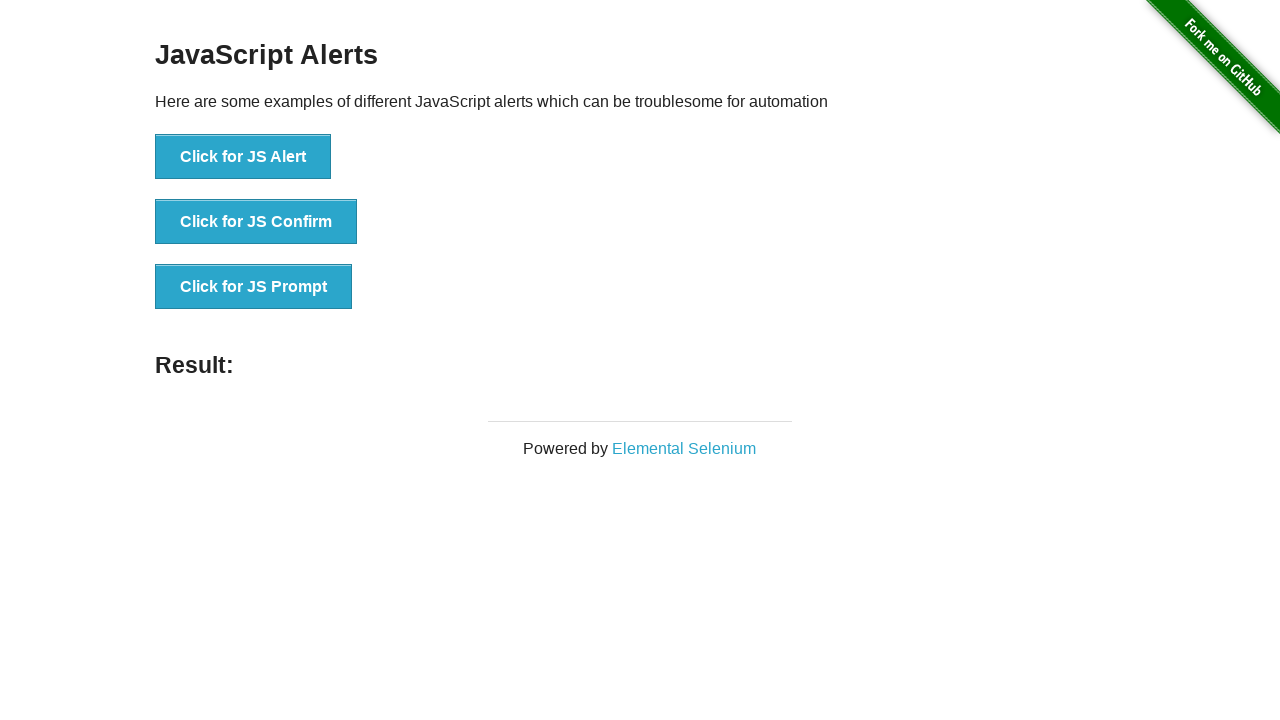

Clicked button to trigger JavaScript alert at (243, 157) on button[onclick='jsAlert()']
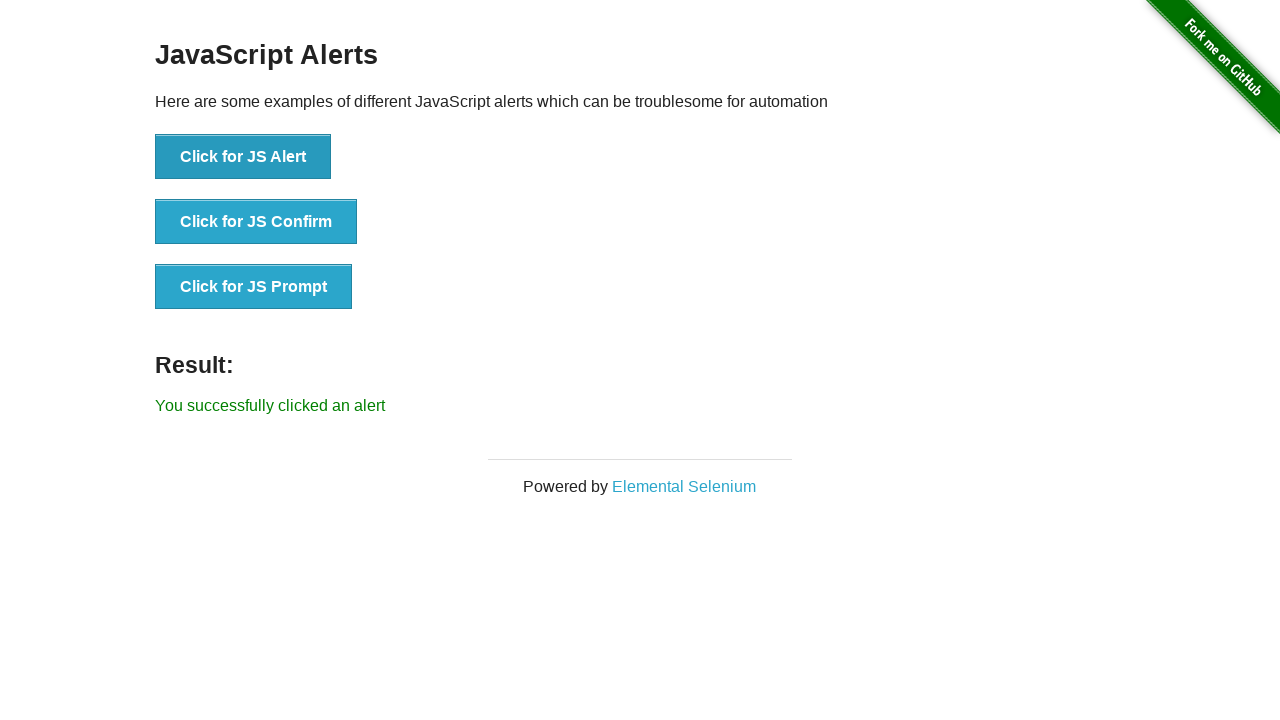

Set up dialog handler to accept alerts
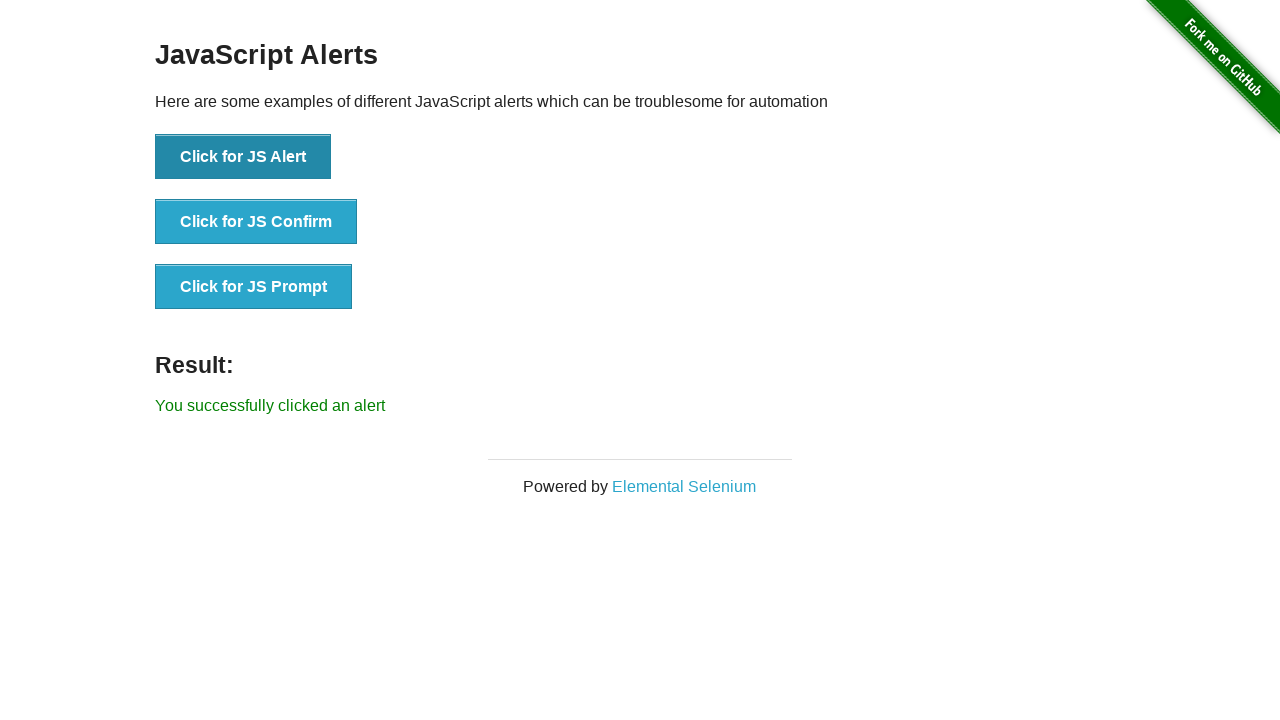

Clicked button to trigger JavaScript alert again at (243, 157) on button[onclick='jsAlert()']
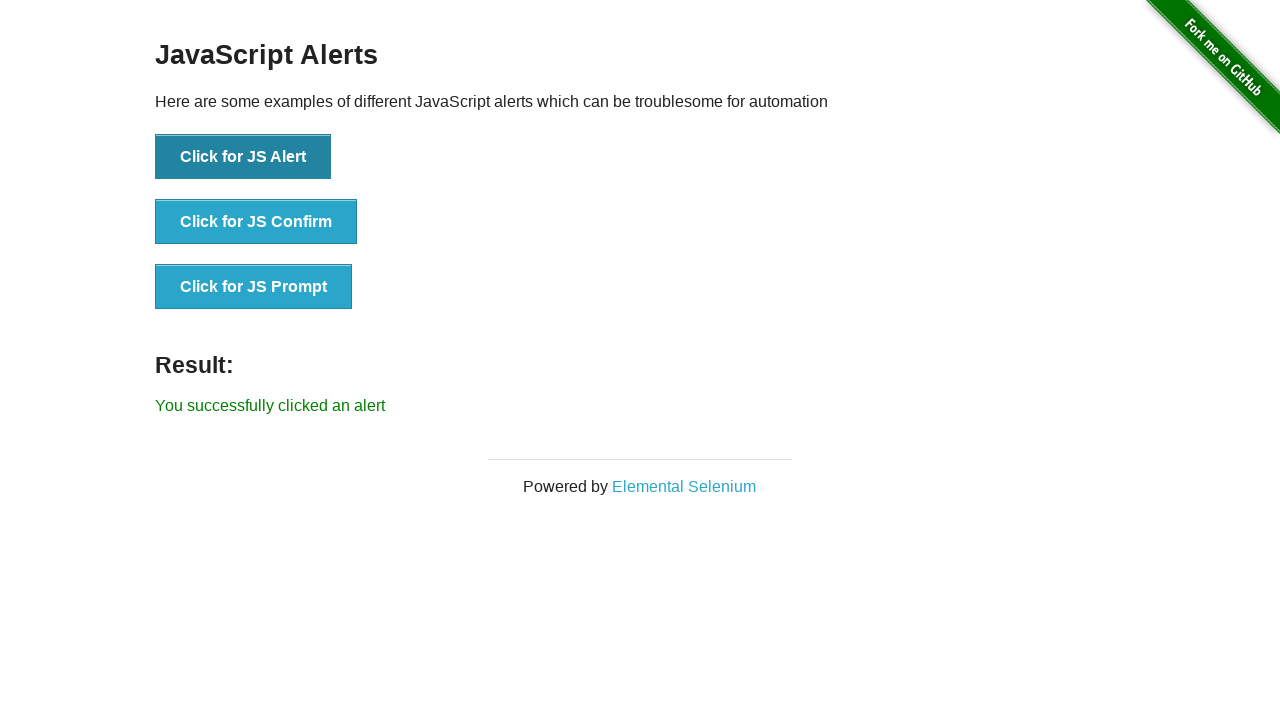

Result element loaded on page
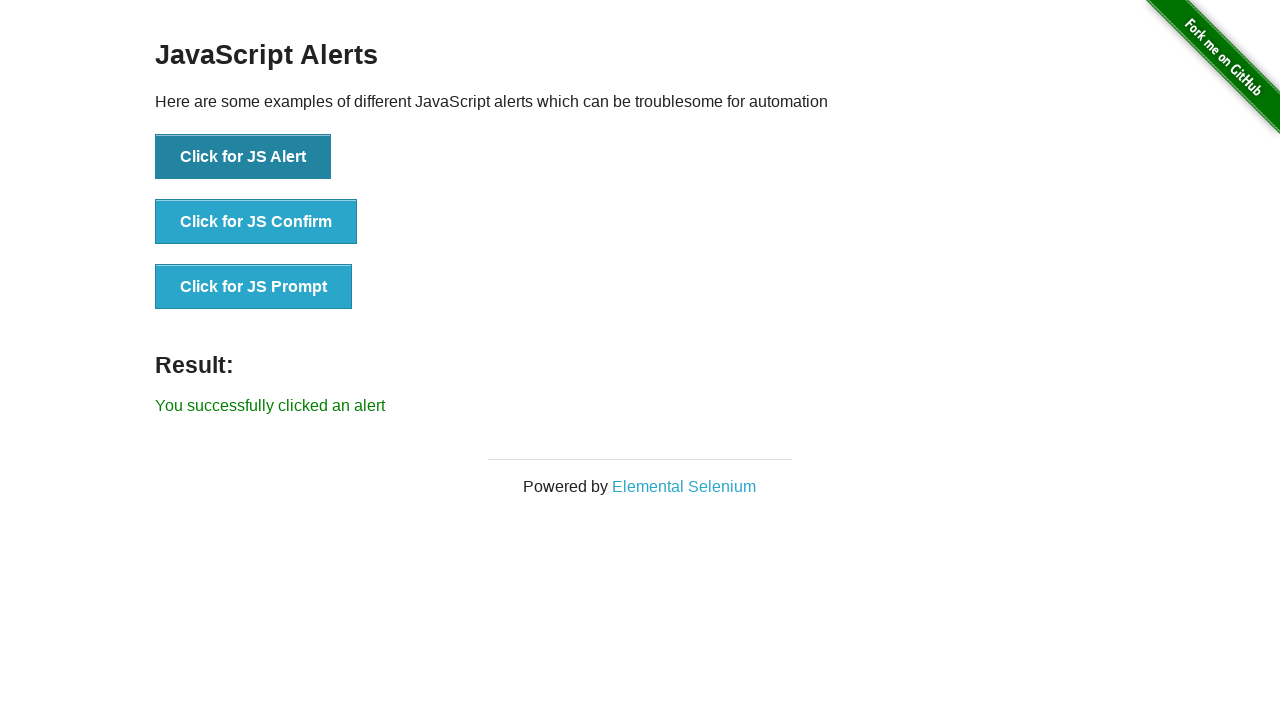

Verified result text is displayed: True
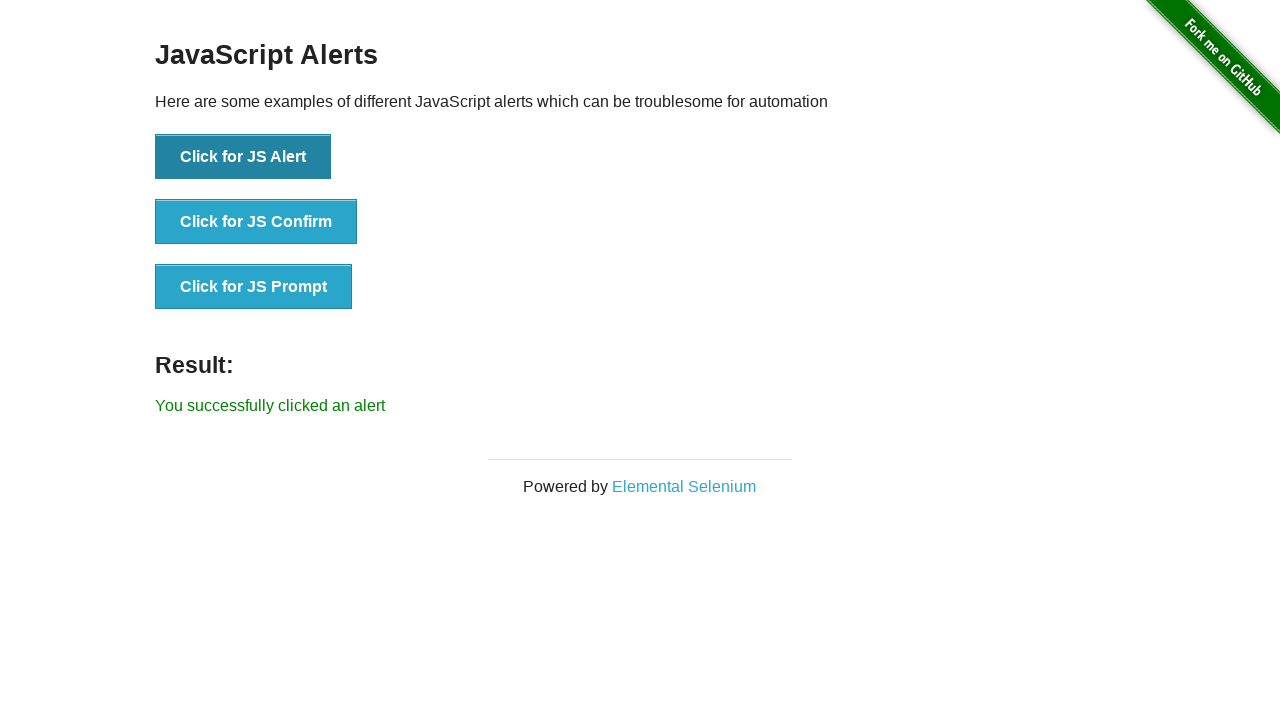

Printed verification result to console
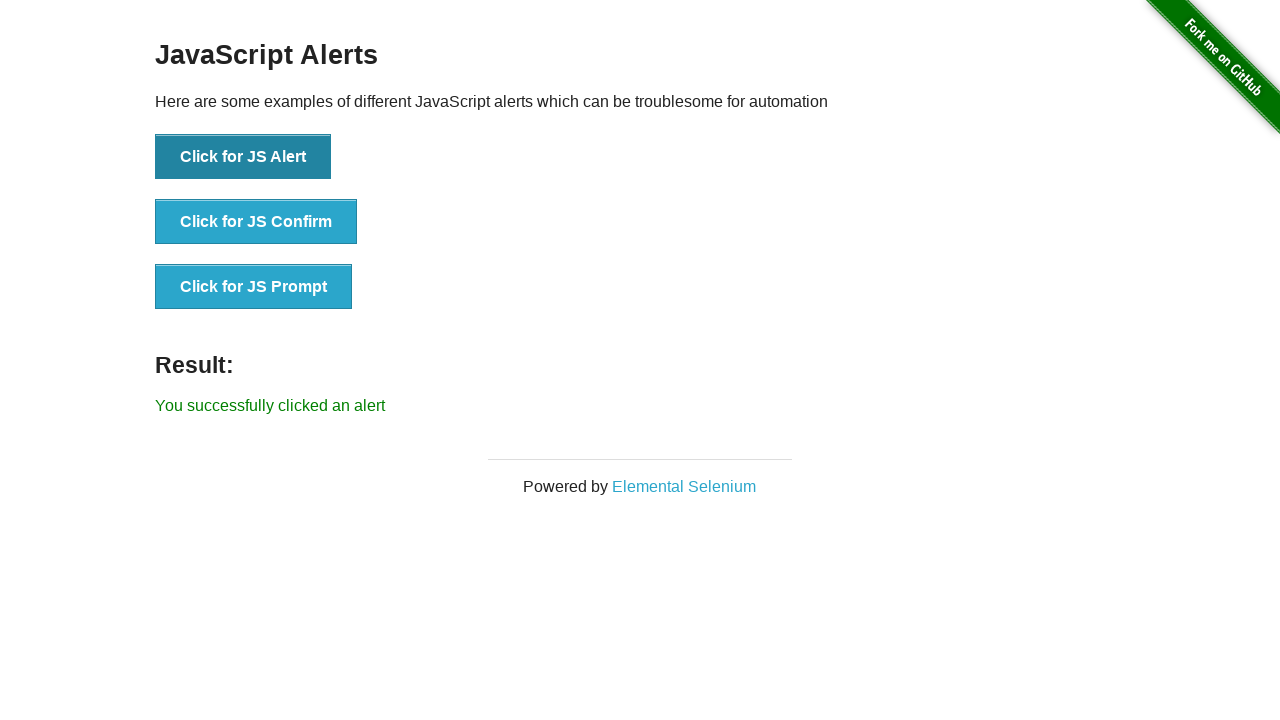

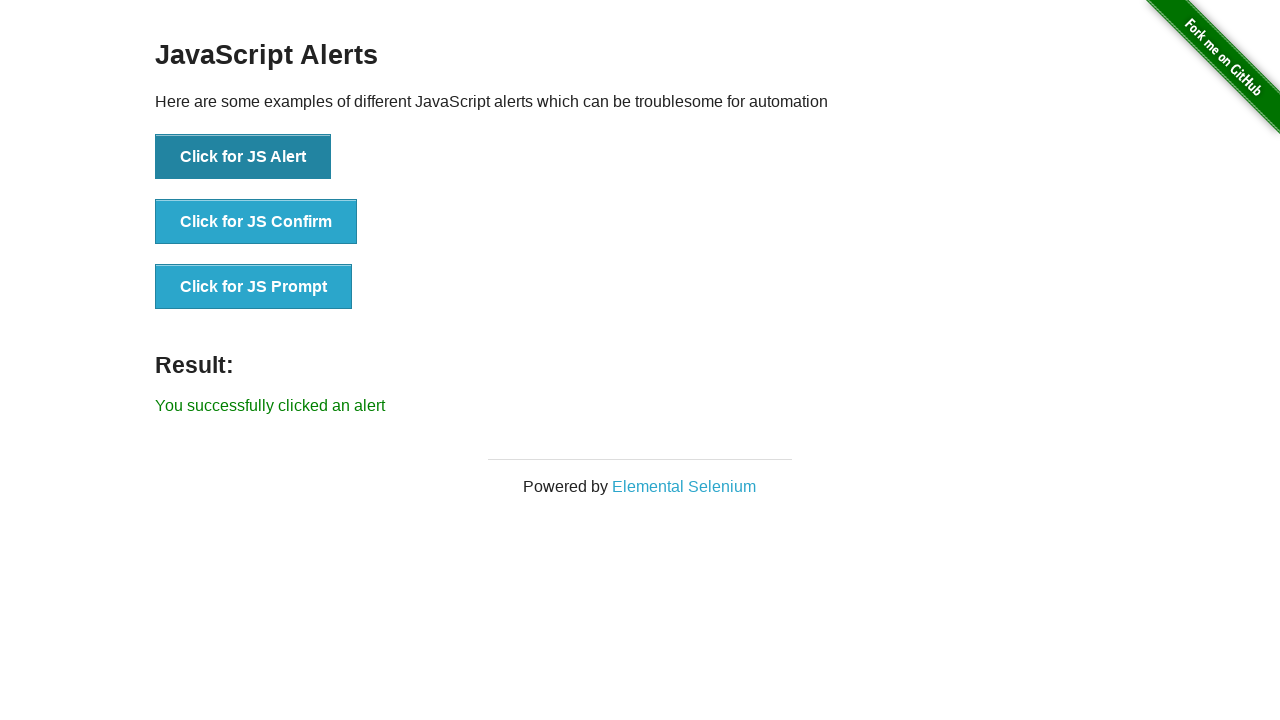